Tests JavaScript alert dialog handling by clicking a button that triggers alerts, verifying the alert message content, and confirming that incorrect alert text is not present.

Starting URL: http://only-testing-blog.blogspot.in/2013/10/table.html

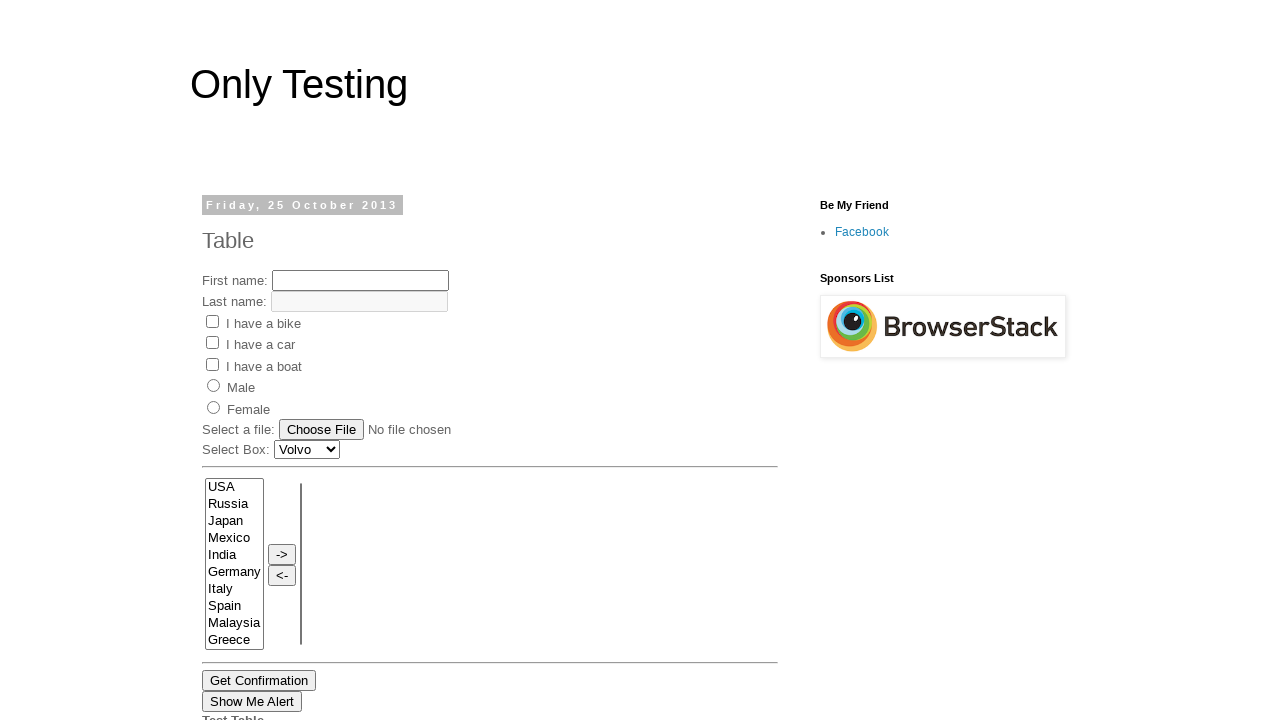

Set up alert dialog handler
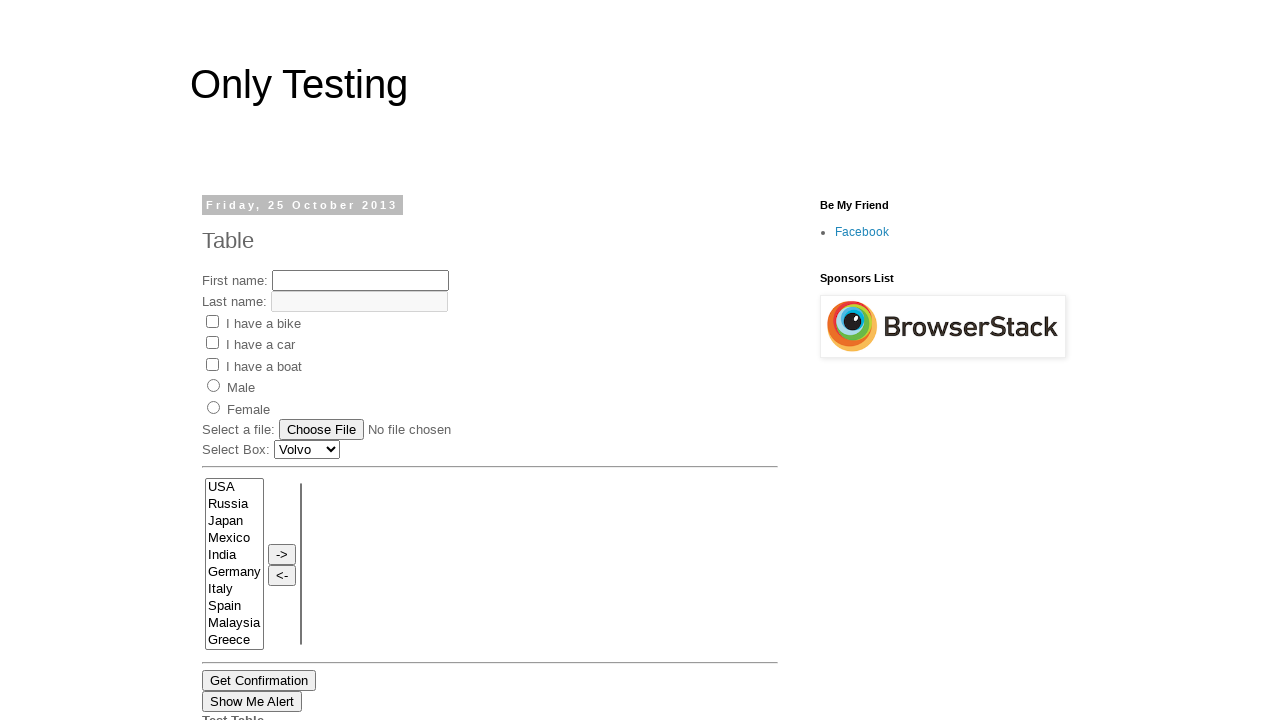

Clicked button to trigger first alert at (252, 702) on css=div > input[type='button']
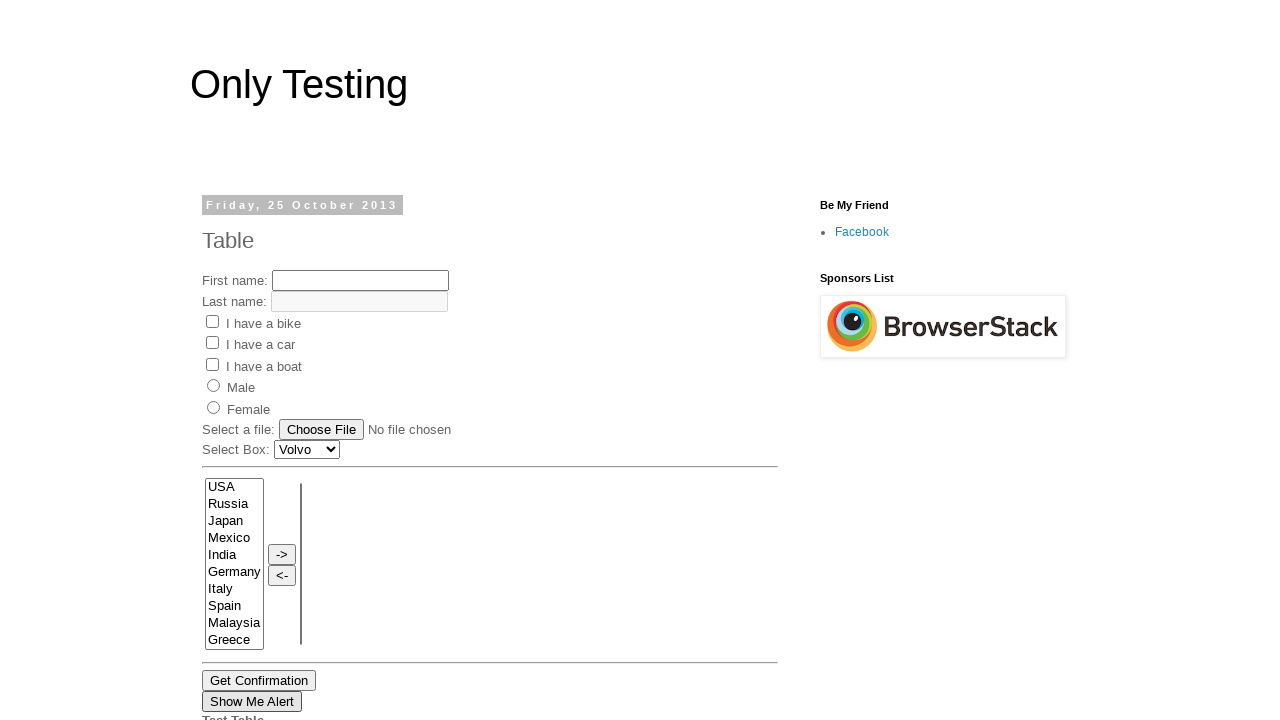

Waited for alert to be processed
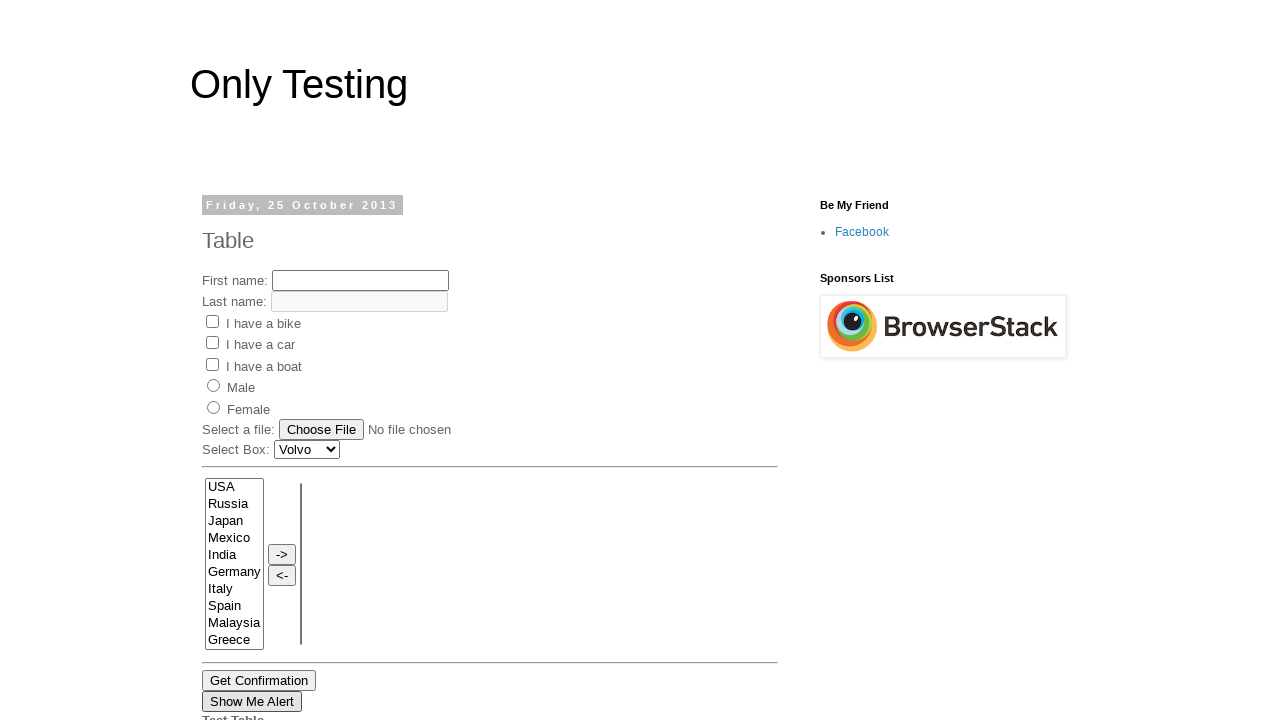

Verified alert message 'Hi.. This is alert message!' was captured
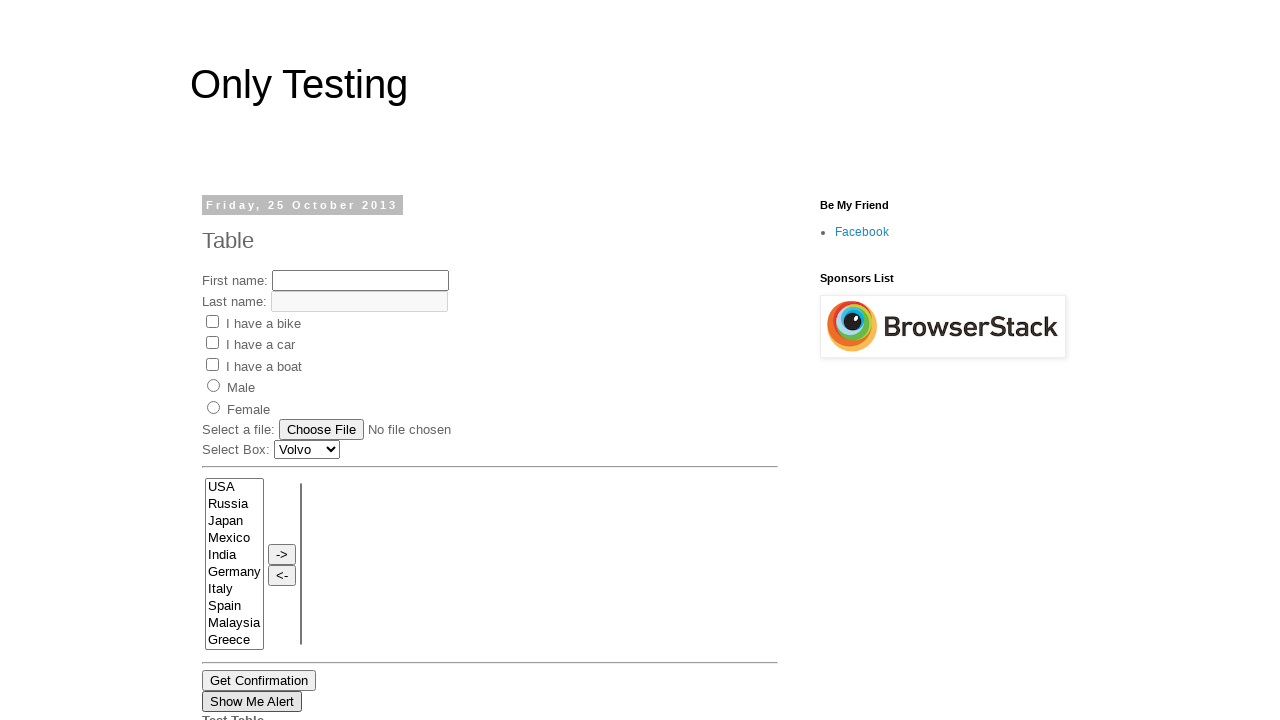

Clicked button again to trigger second alert at (252, 702) on css=div > input[type='button']
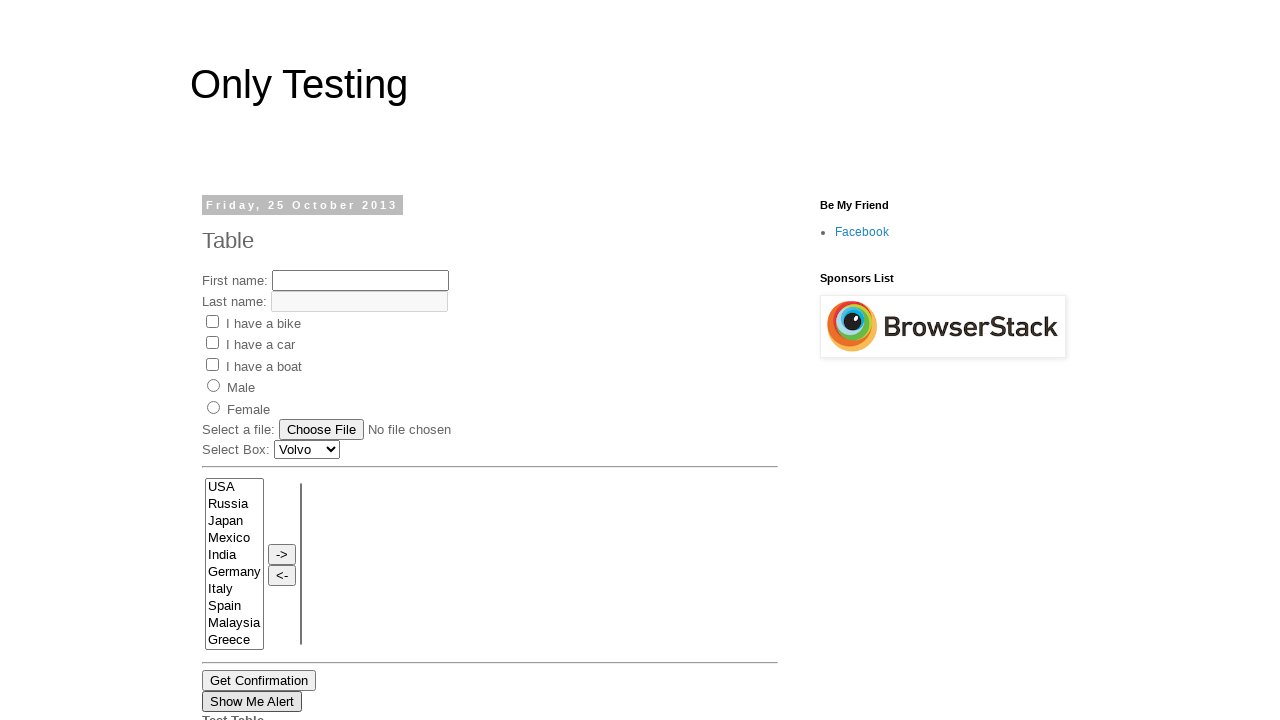

Waited for second alert to be processed
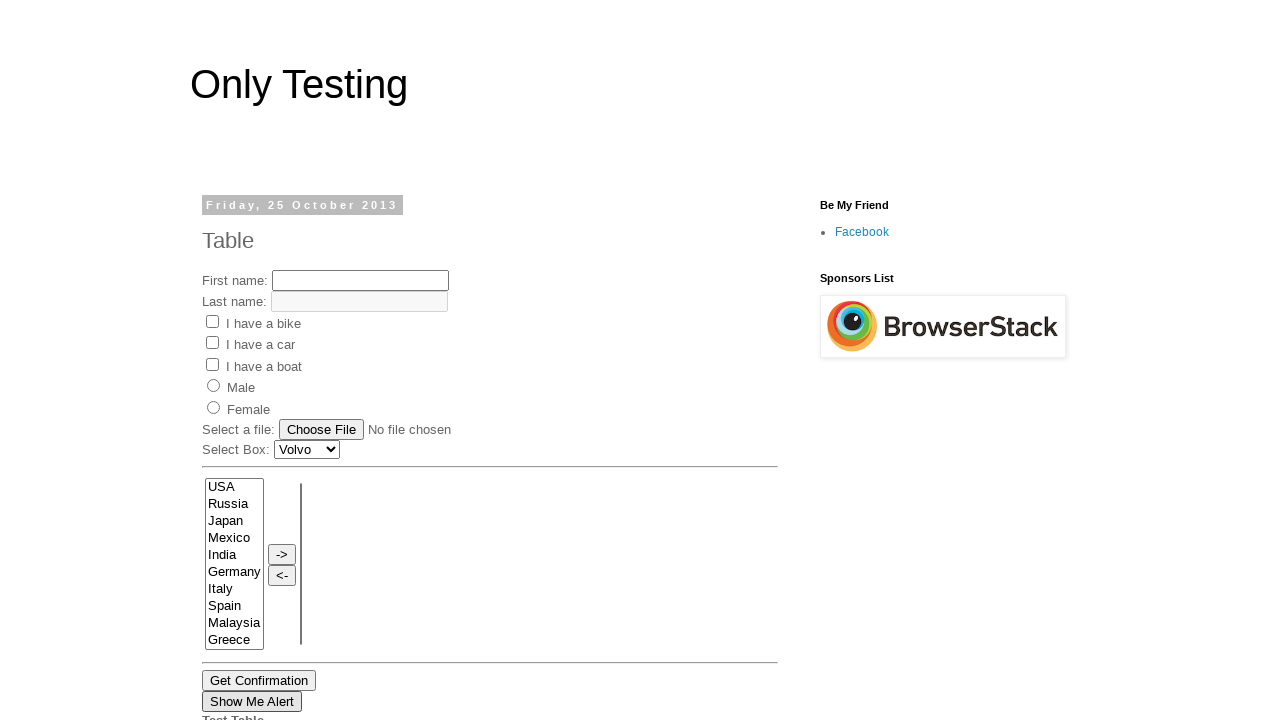

Retrieved button value: 'Show Me Alert'
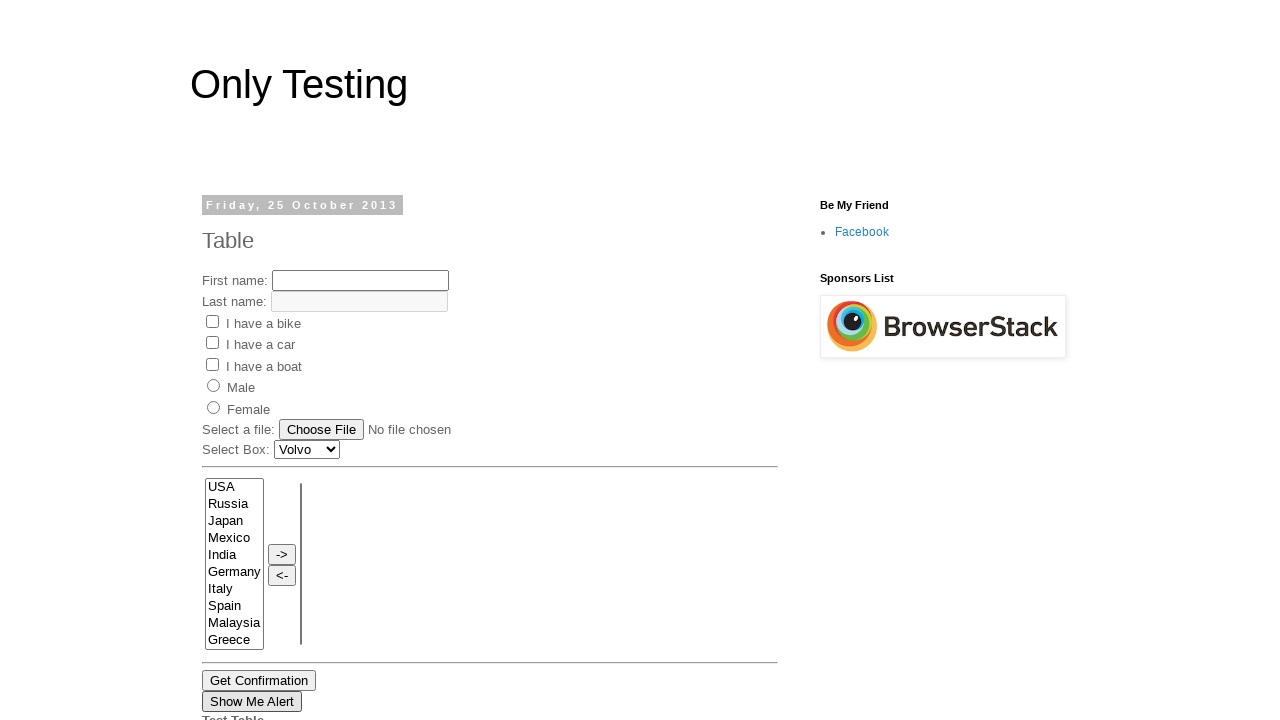

Verified button value is 'Show Me Alert'
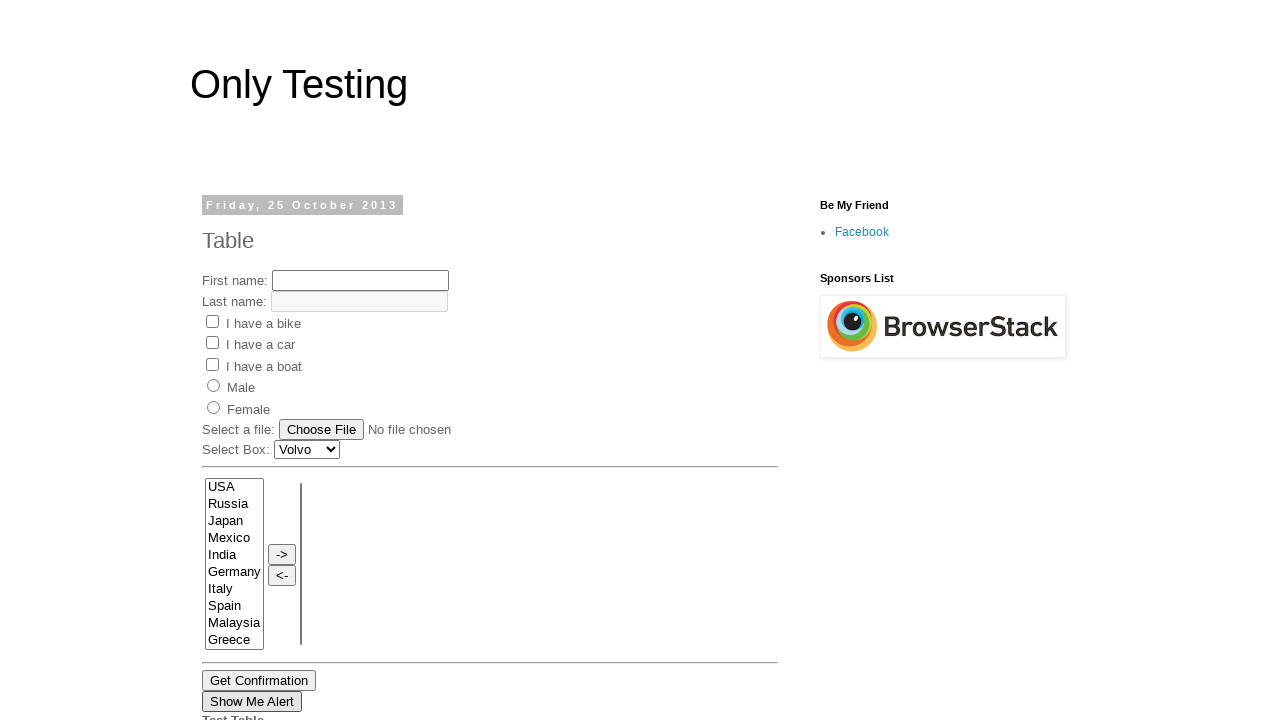

Verified that 'XYZ' was not in any alert messages
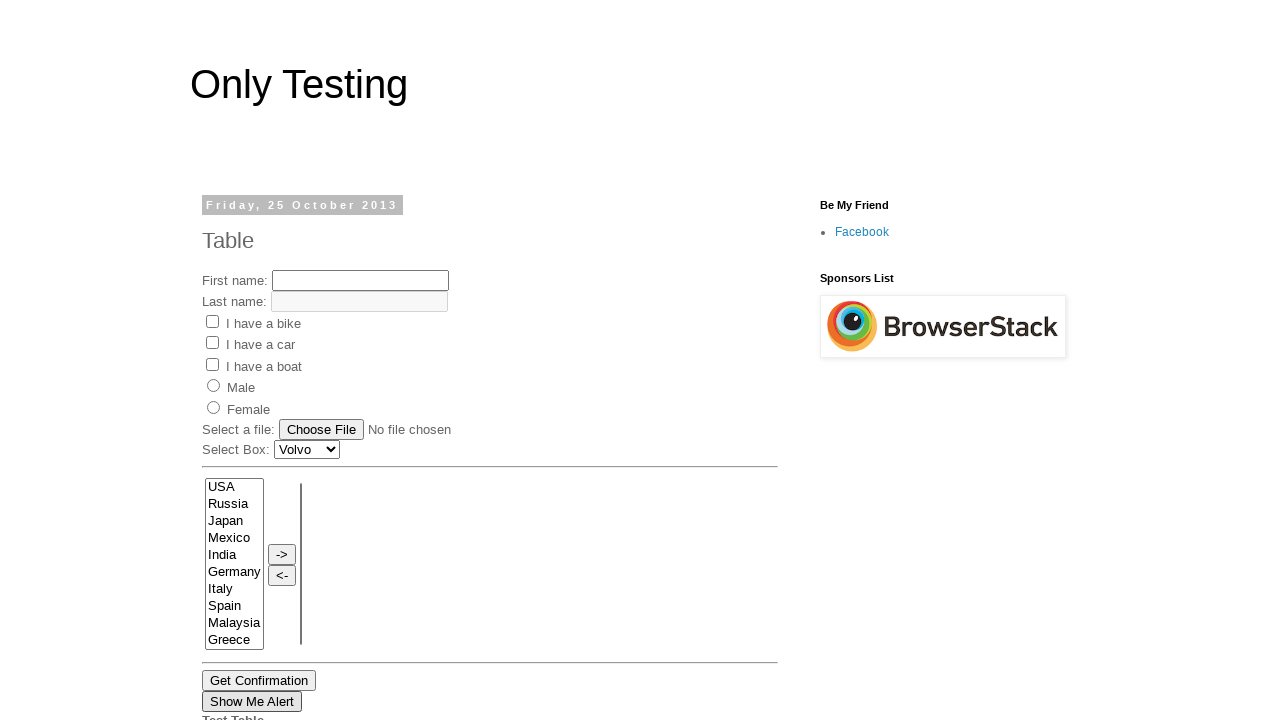

Clicked button again to trigger third alert at (252, 702) on css=div > input[type='button']
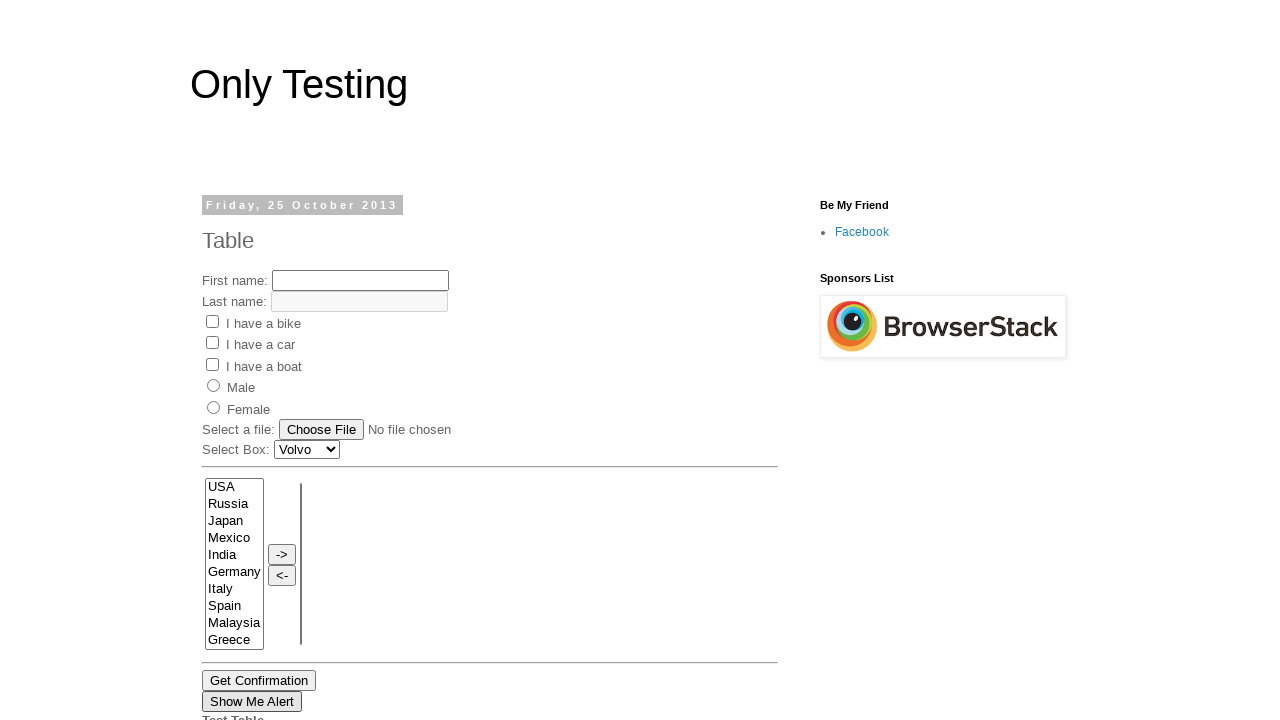

Waited for third alert to be processed
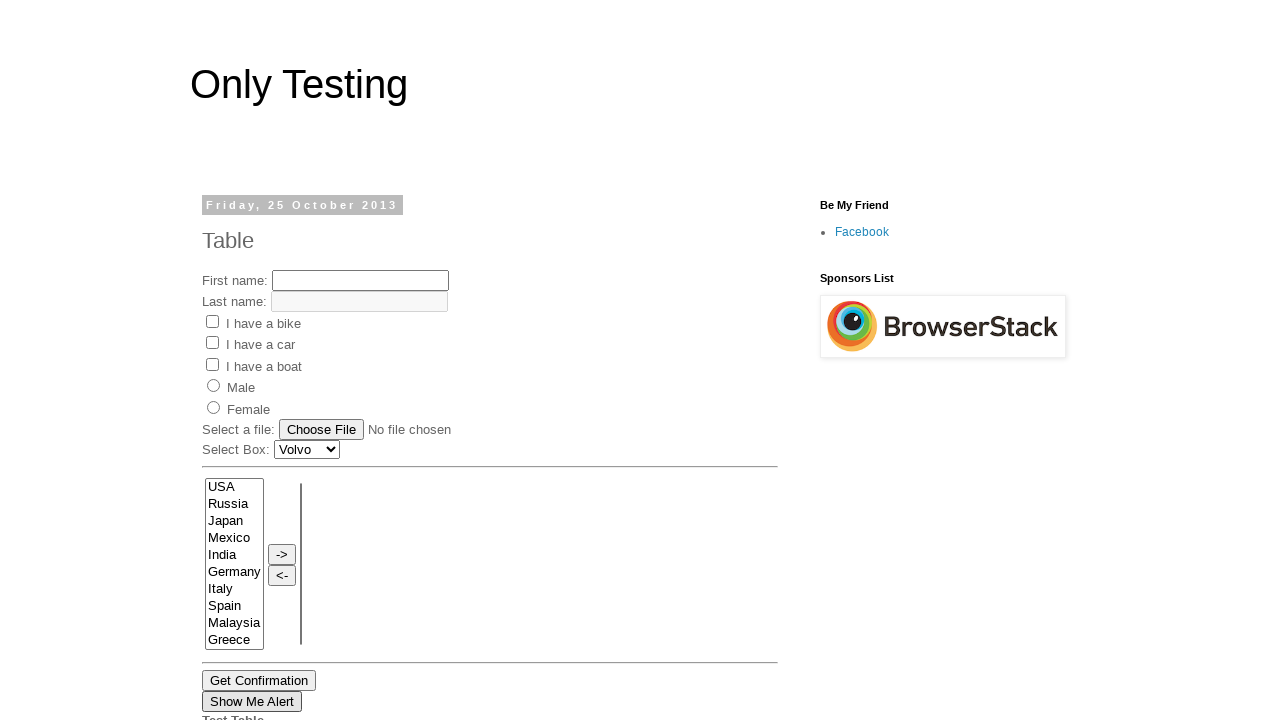

Retrieved last alert message: 'Hi.. This is alert message!'
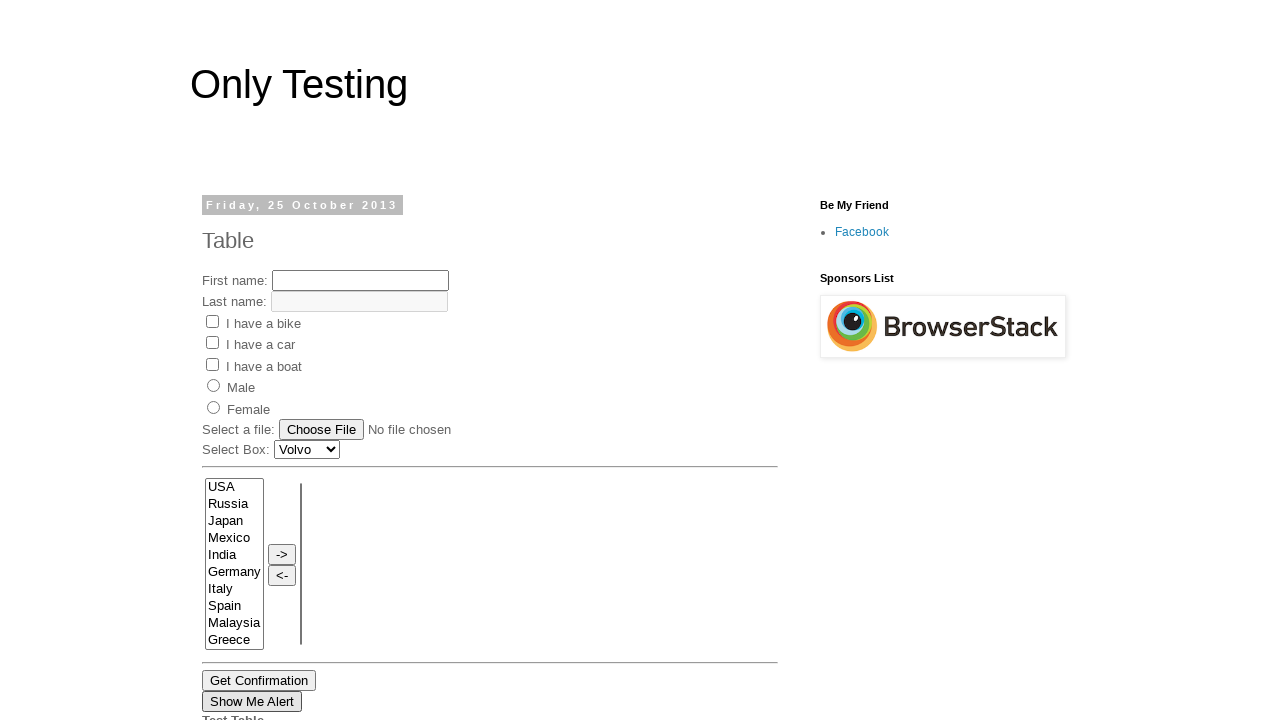

Verified last alert is not 'XYZ'
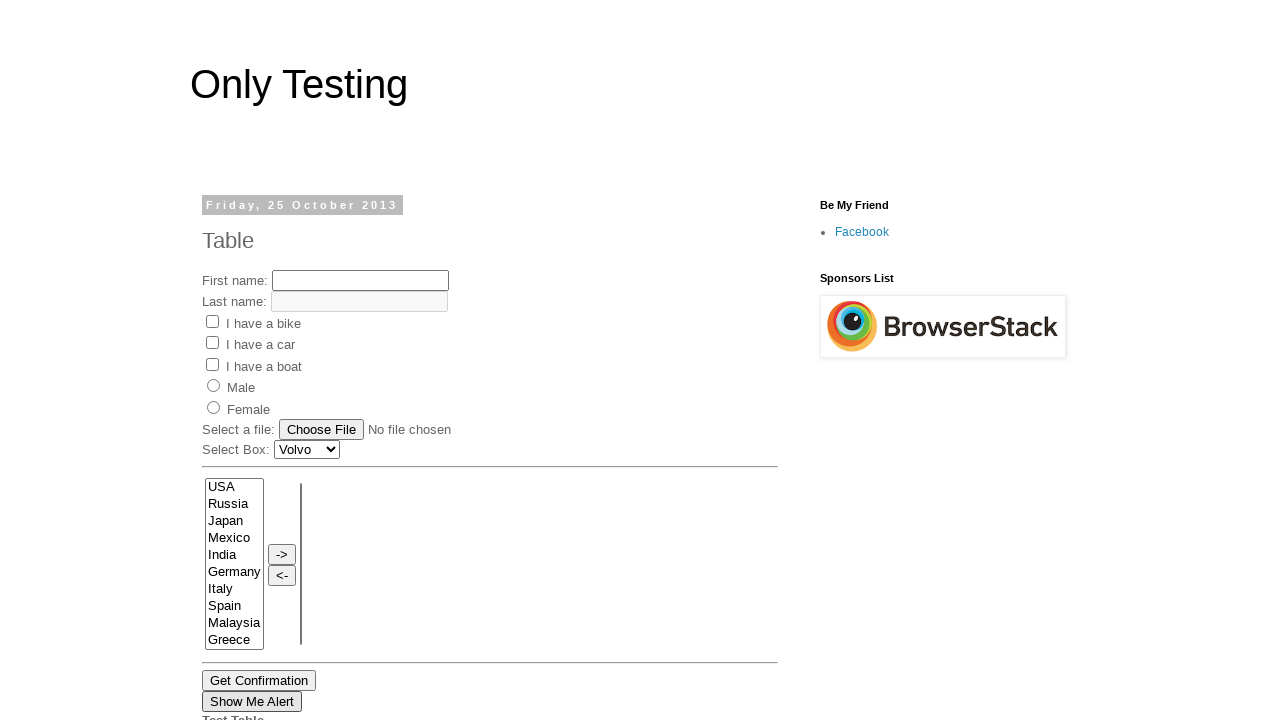

Clicked button again to trigger fourth alert at (252, 702) on css=div > input[type='button']
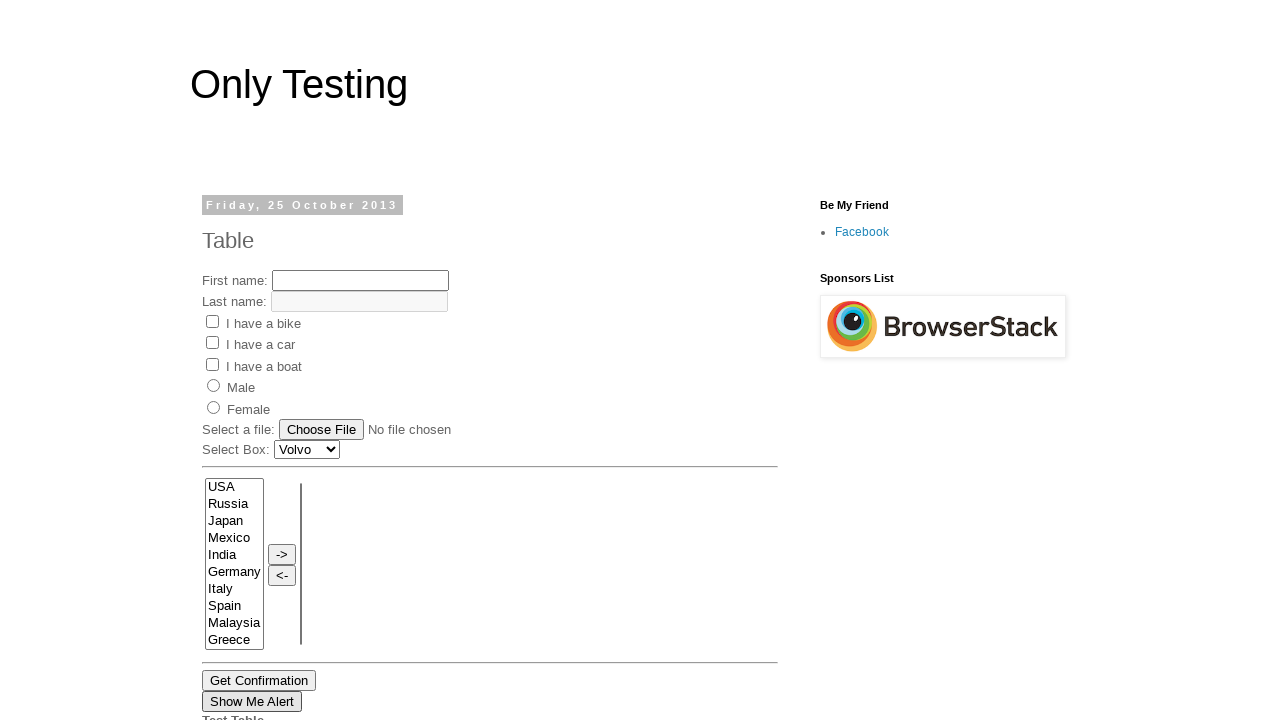

Waited for fourth alert to be processed
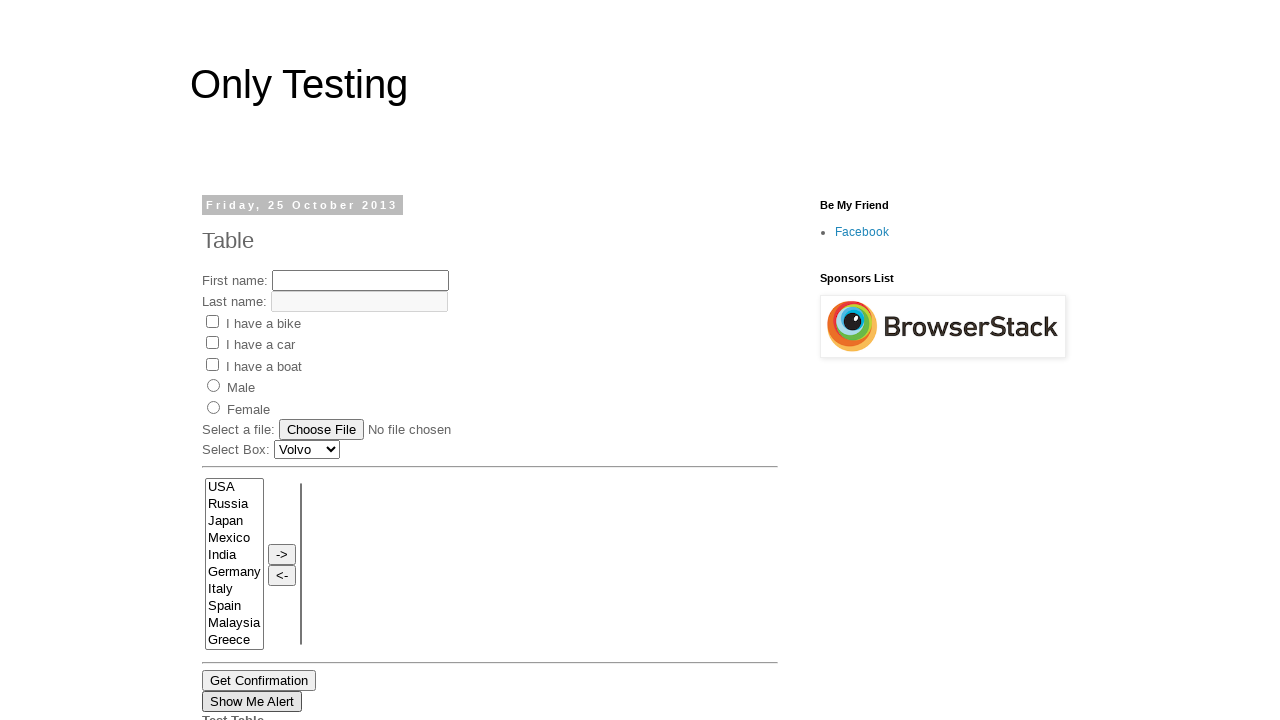

Verified fourth alert message is 'Hi.. This is alert message!'
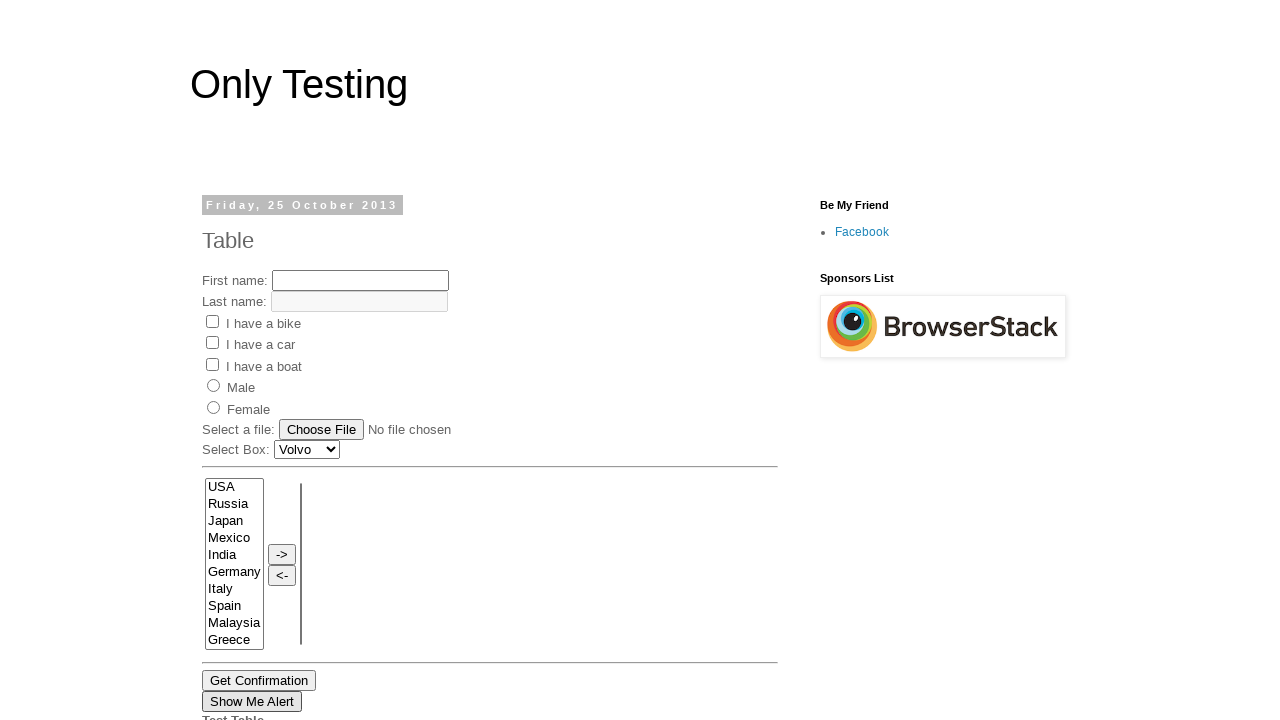

Clicked button again to trigger fifth alert at (252, 702) on css=div > input[type='button']
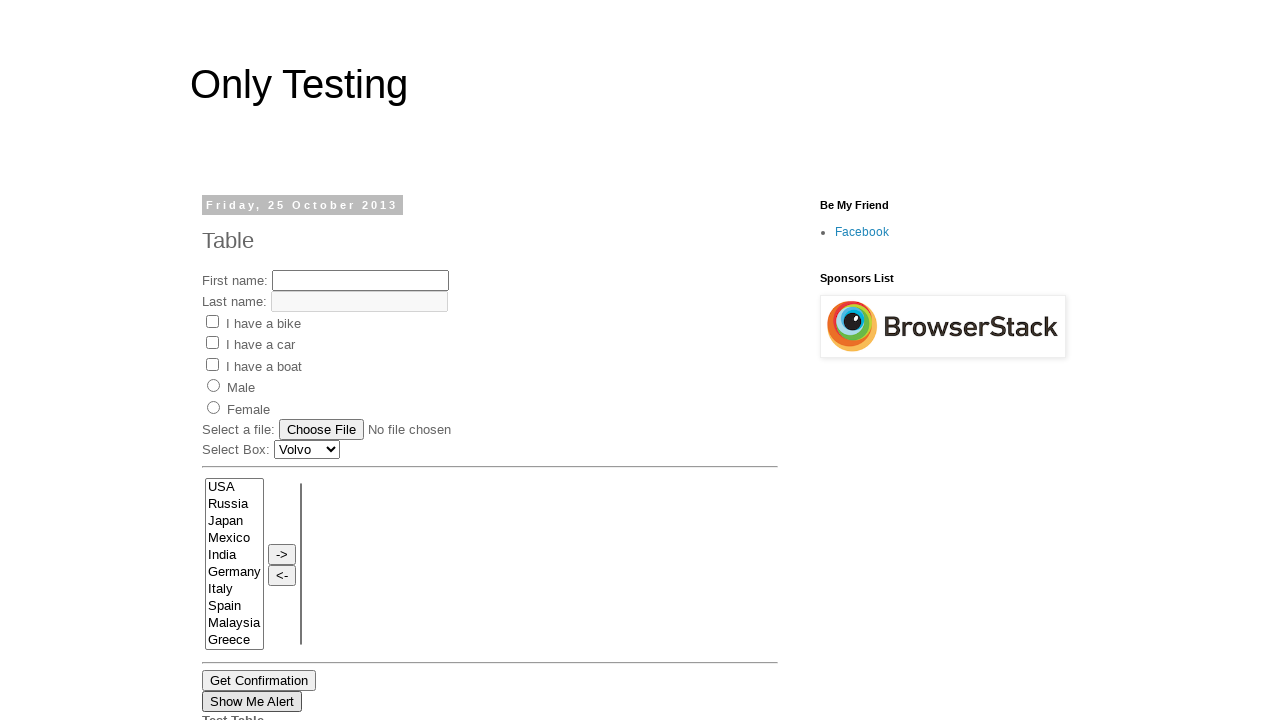

Waited for fifth alert to be processed
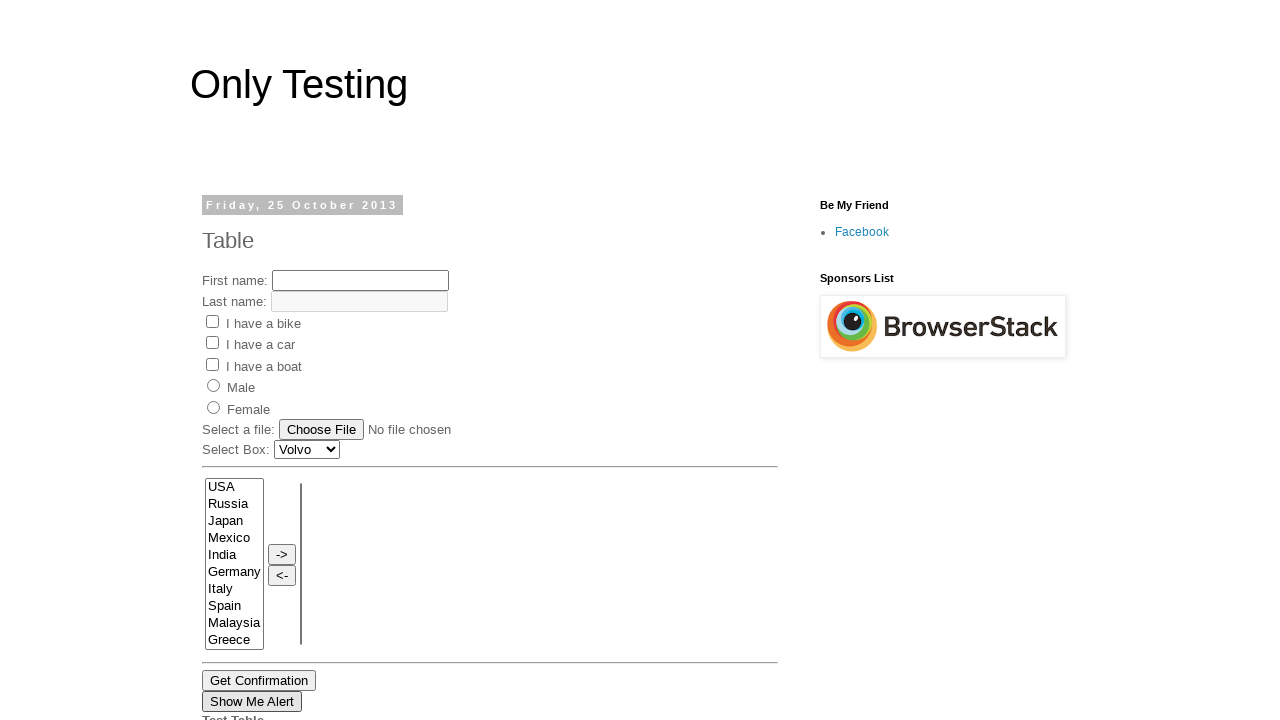

Verified final alert is not 'XYZ'
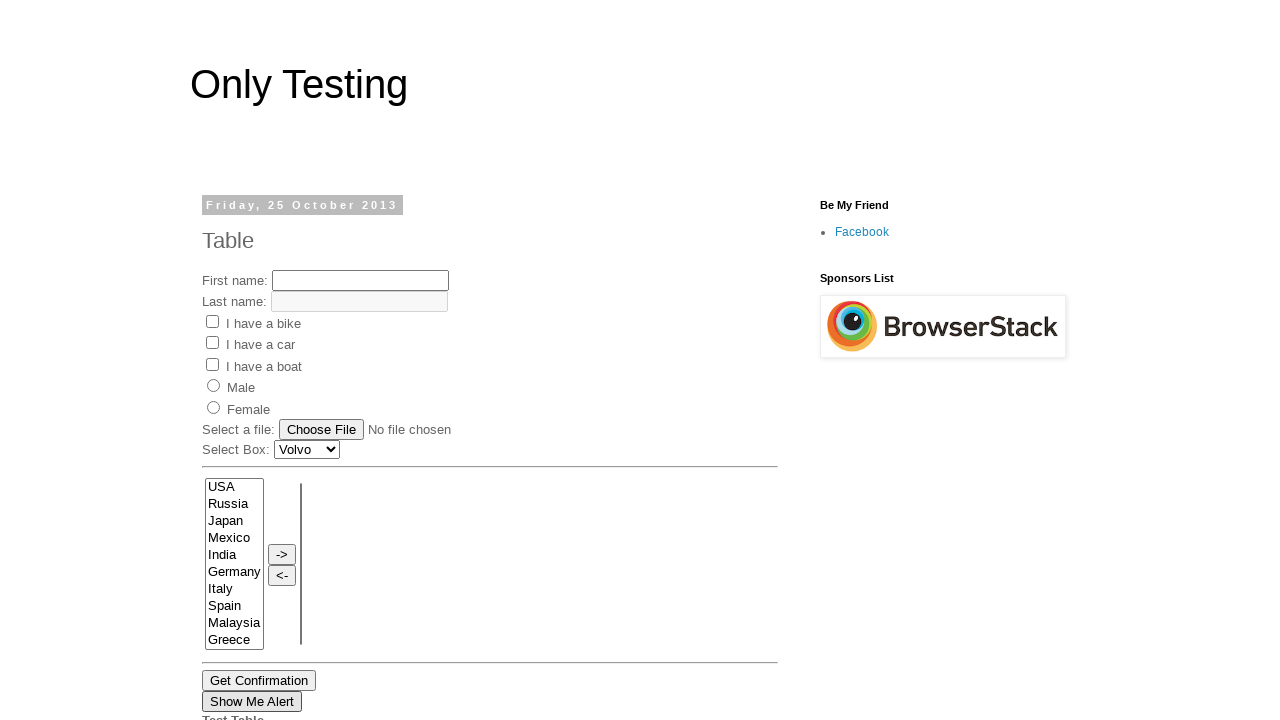

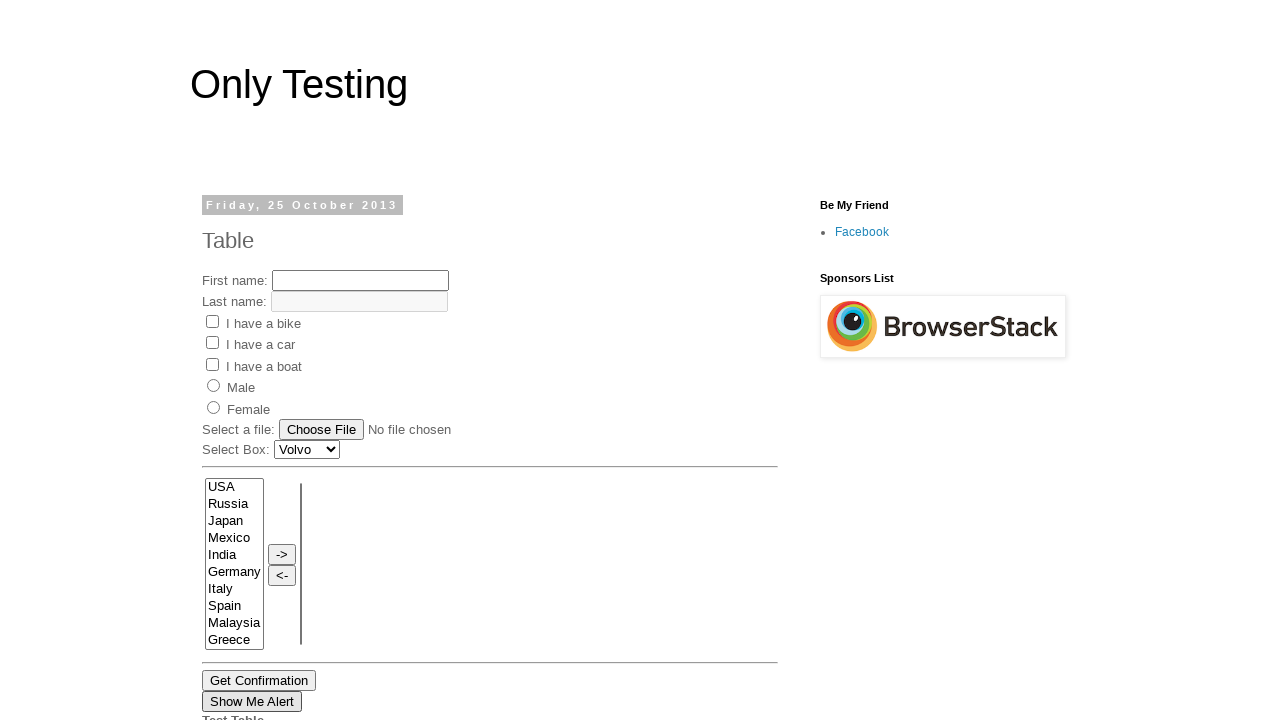